Tests JavaScript prompt alert by dismissing it first, then entering text and accepting, verifying different result messages

Starting URL: http://the-internet.herokuapp.com/

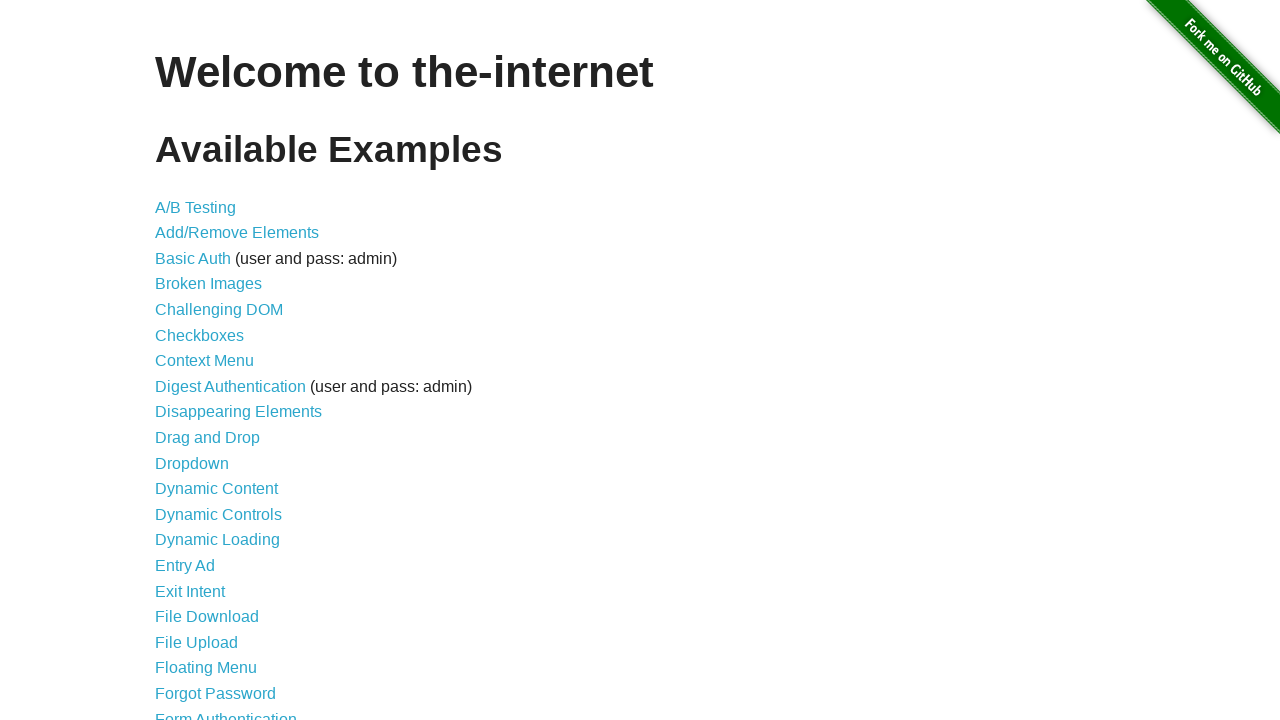

Clicked on 'JavaScript Alerts' link at (214, 361) on a:has-text('JavaScript Alerts')
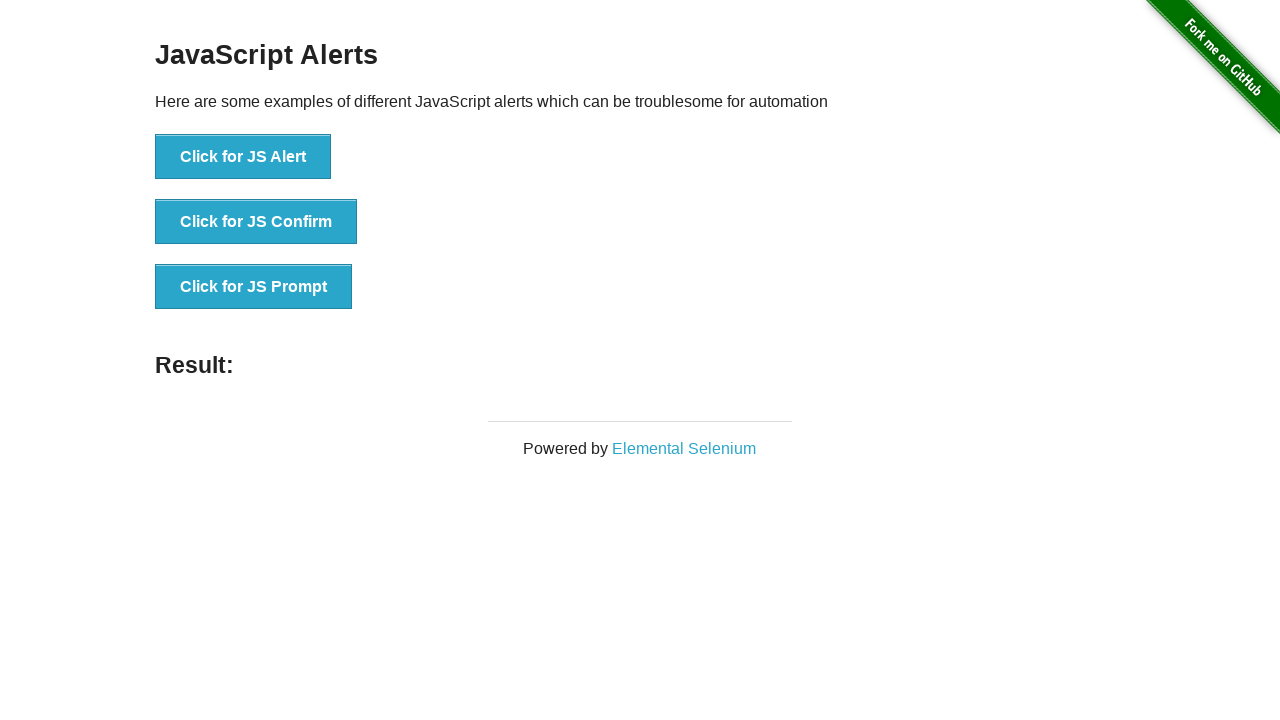

Set up dialog handler to dismiss prompt
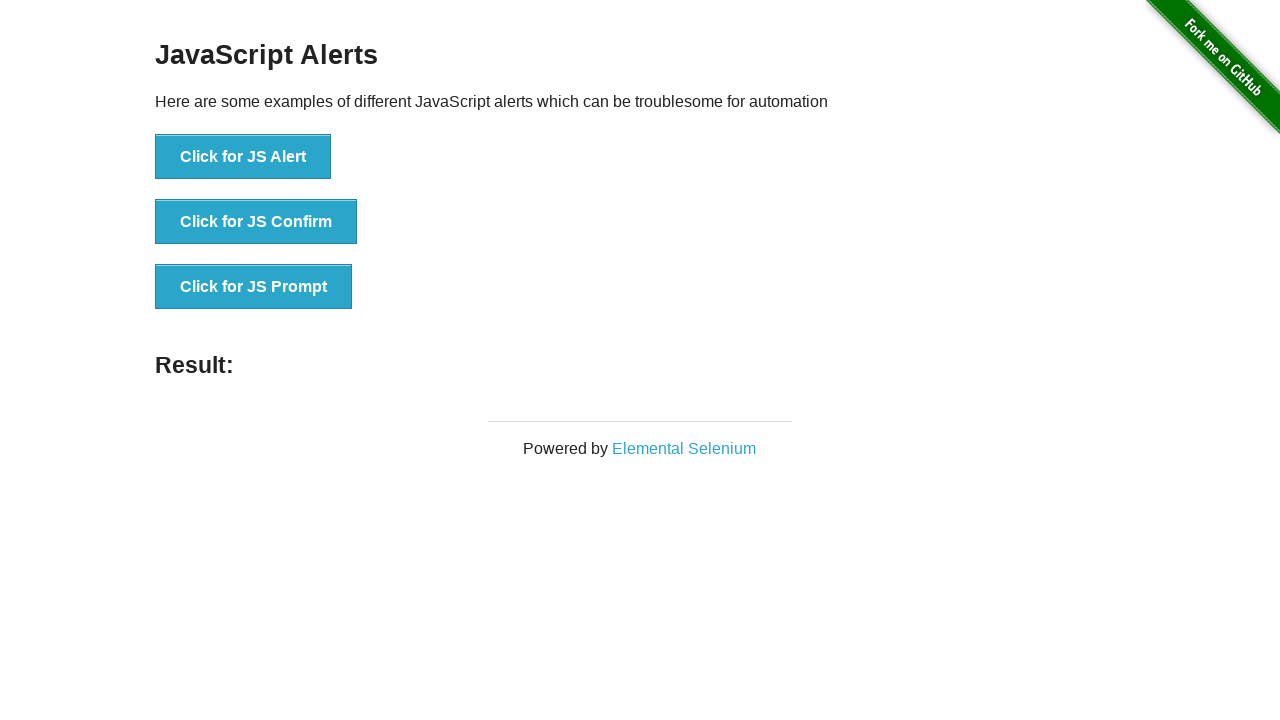

Clicked 'Click for JS Prompt' button to trigger first prompt at (254, 287) on button:has-text('Click for JS Prompt')
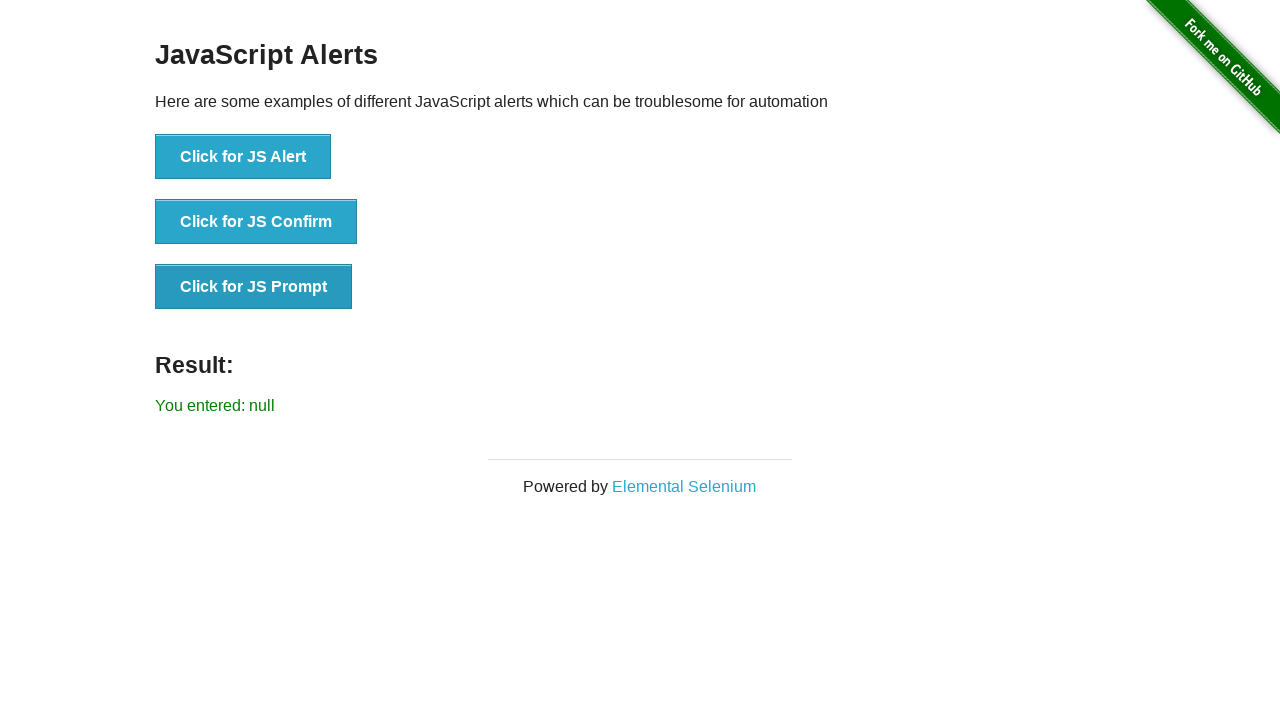

Waited for result element to appear
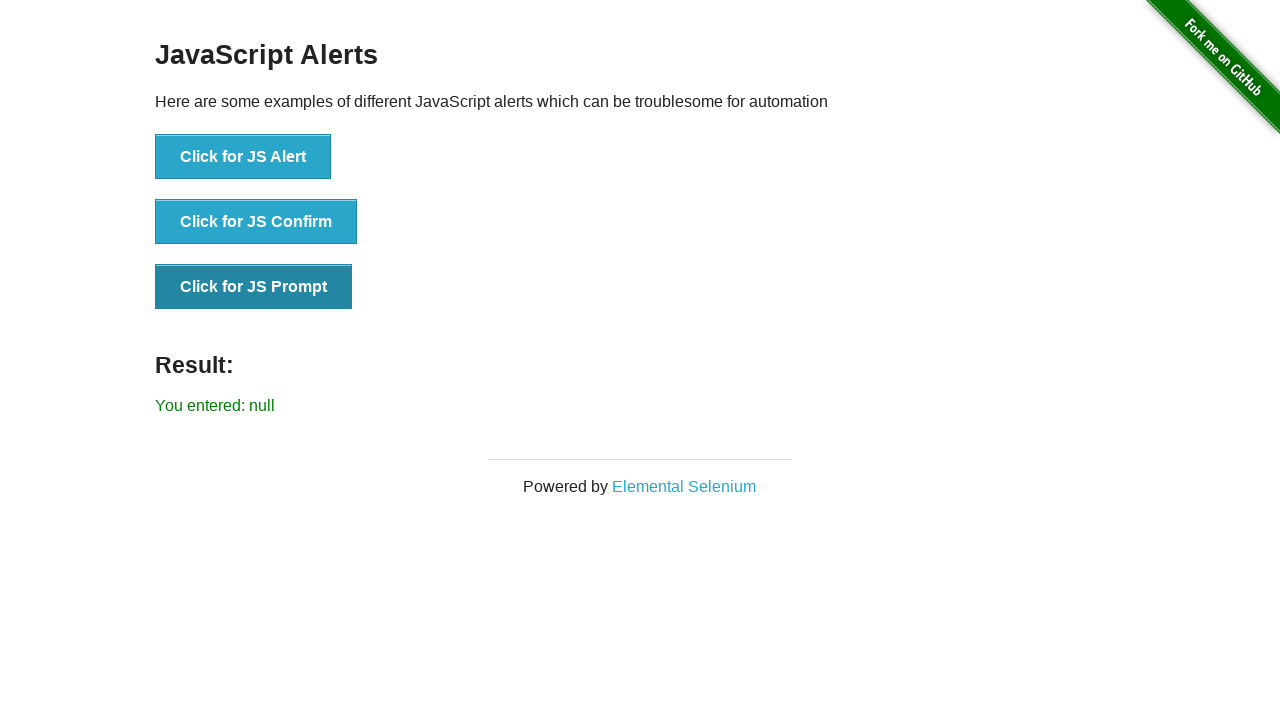

Verified result shows 'You entered: null' after dismissing prompt
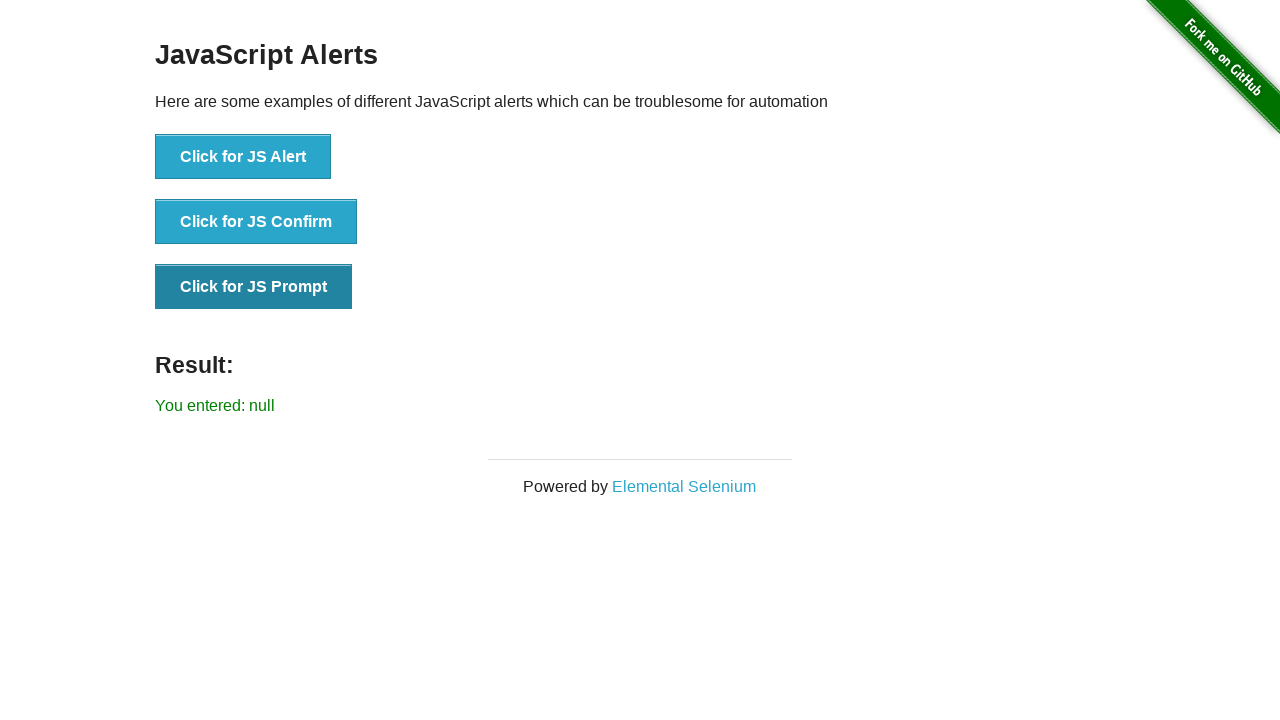

Set up dialog handler to accept prompt with text 'Hello'
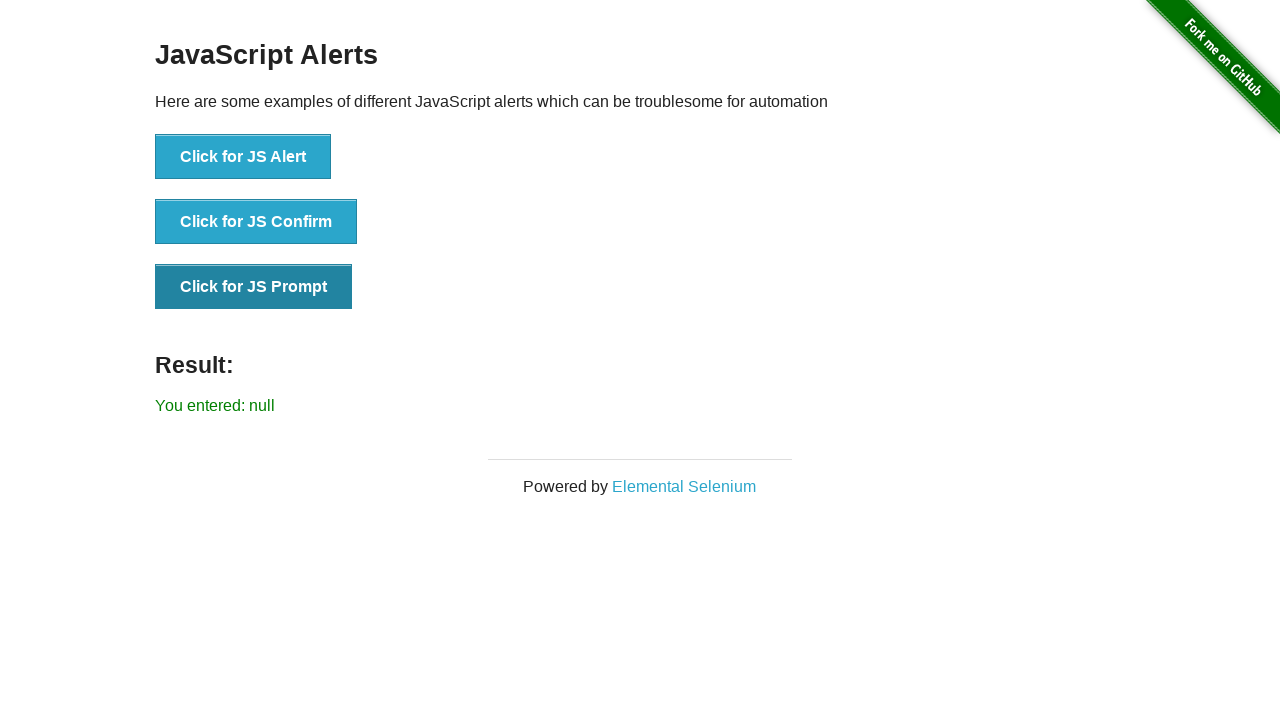

Clicked 'Click for JS Prompt' button to trigger second prompt at (254, 287) on button:has-text('Click for JS Prompt')
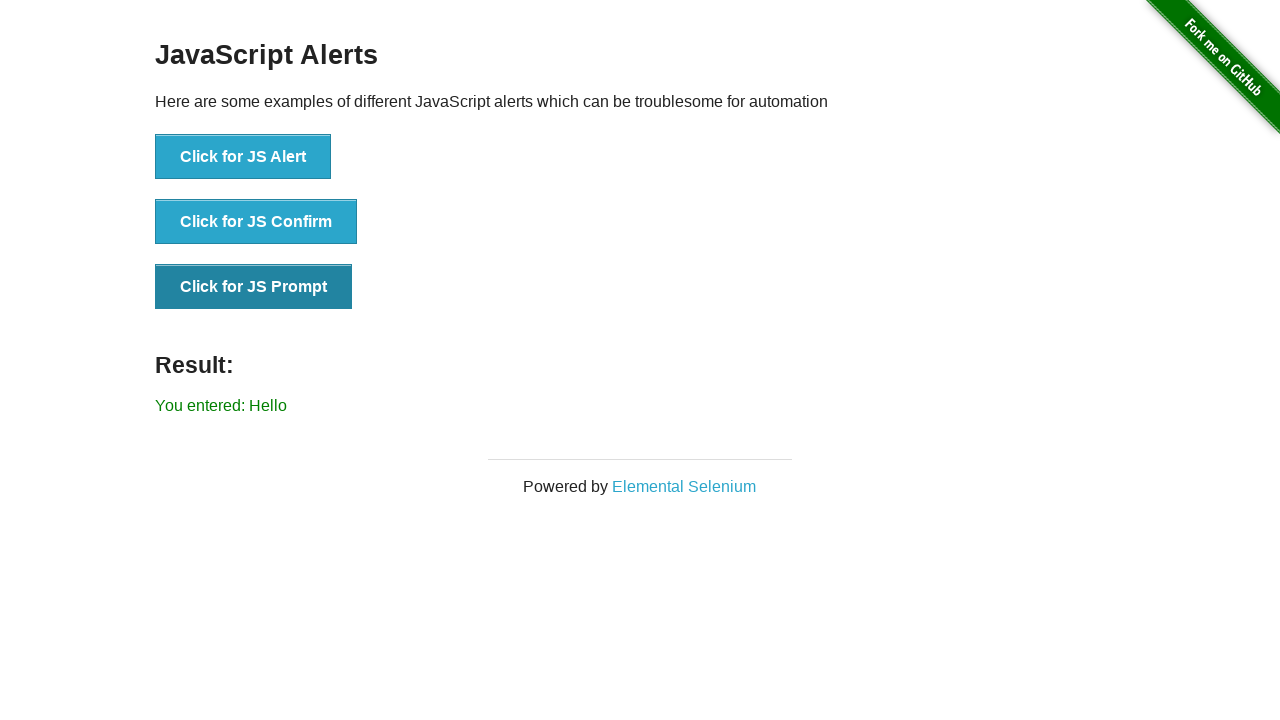

Verified result shows 'You entered: Hello' after accepting prompt with text
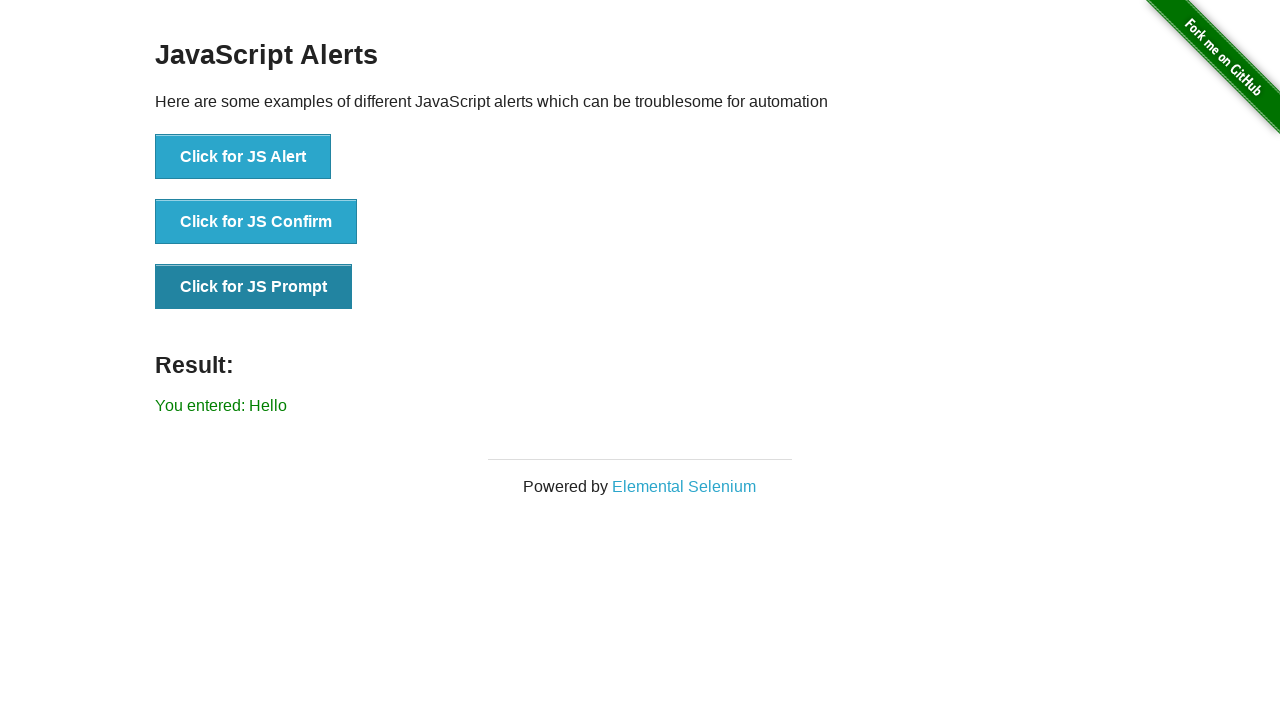

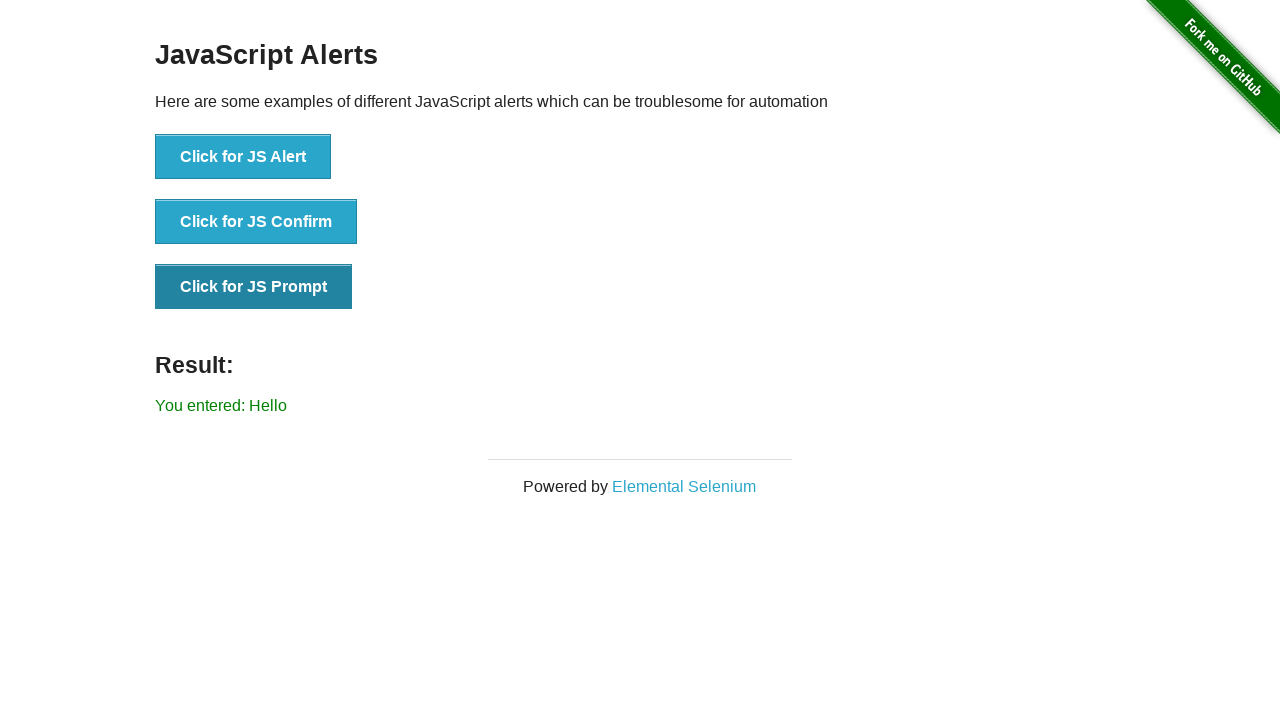